Tests drag and drop slider functionality by navigating to a slider demo page, dragging the slider to maximum value, then decreasing it to 95 using arrow keys

Starting URL: https://www.lambdatest.com/selenium-playground

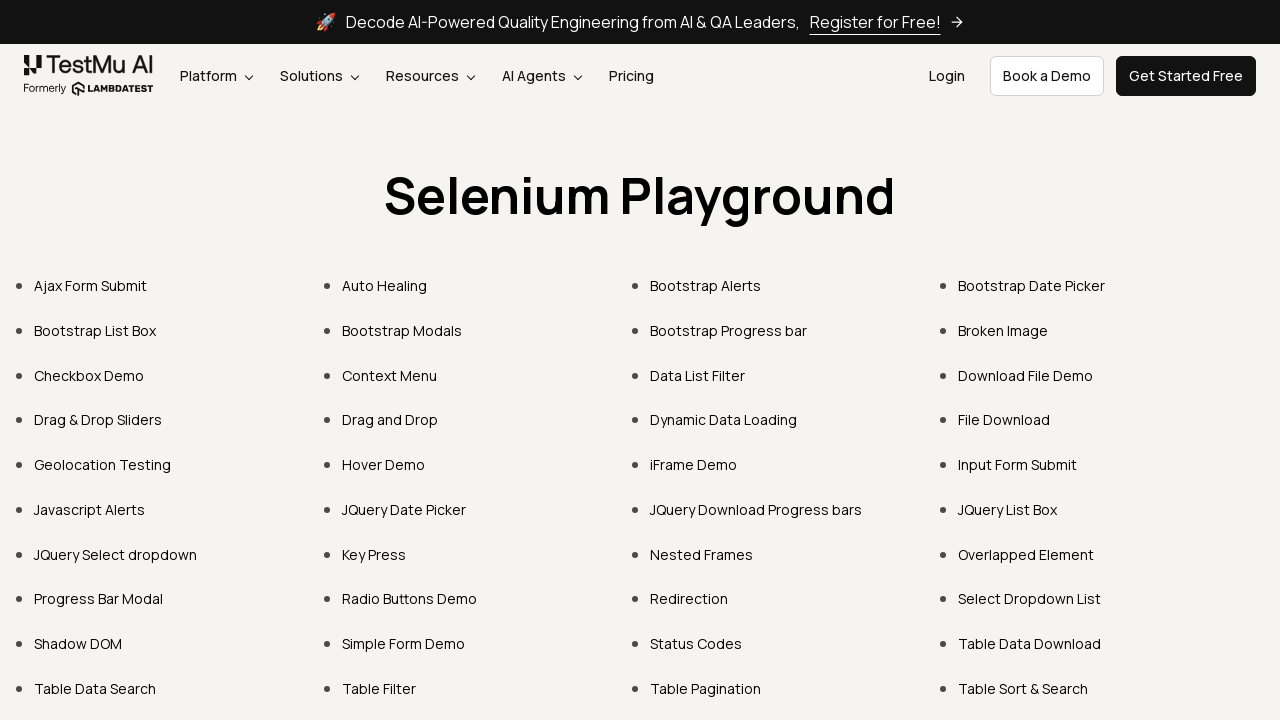

Clicked on 'Drag & Drop Sliders' link at (98, 420) on internal:text="Drag & Drop Sliders"i
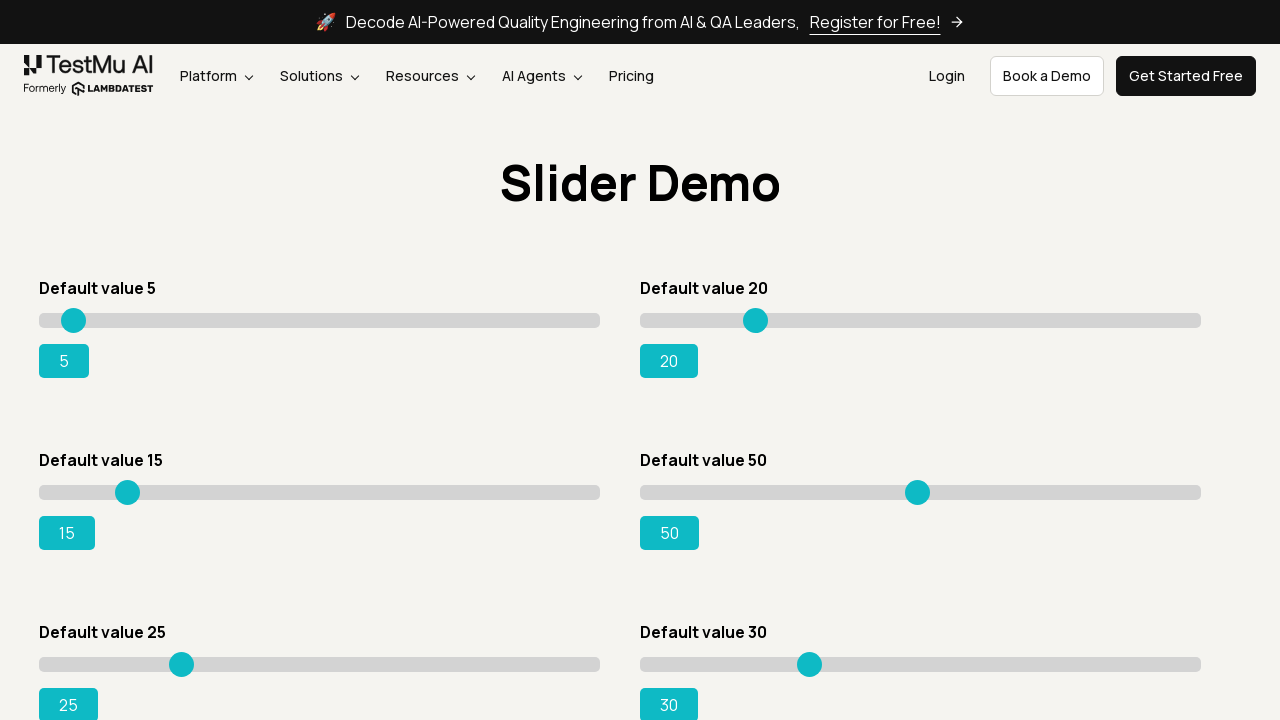

Located slider element with value 15
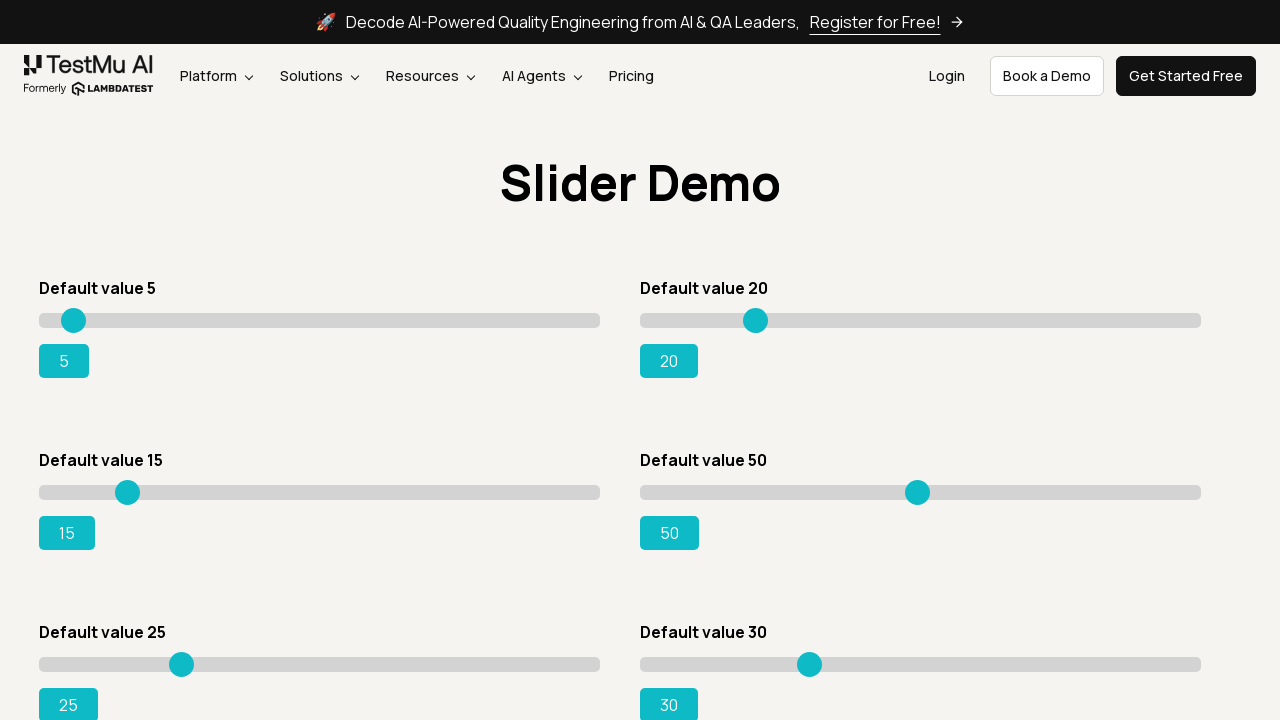

Waited for slider to be visible in DOM
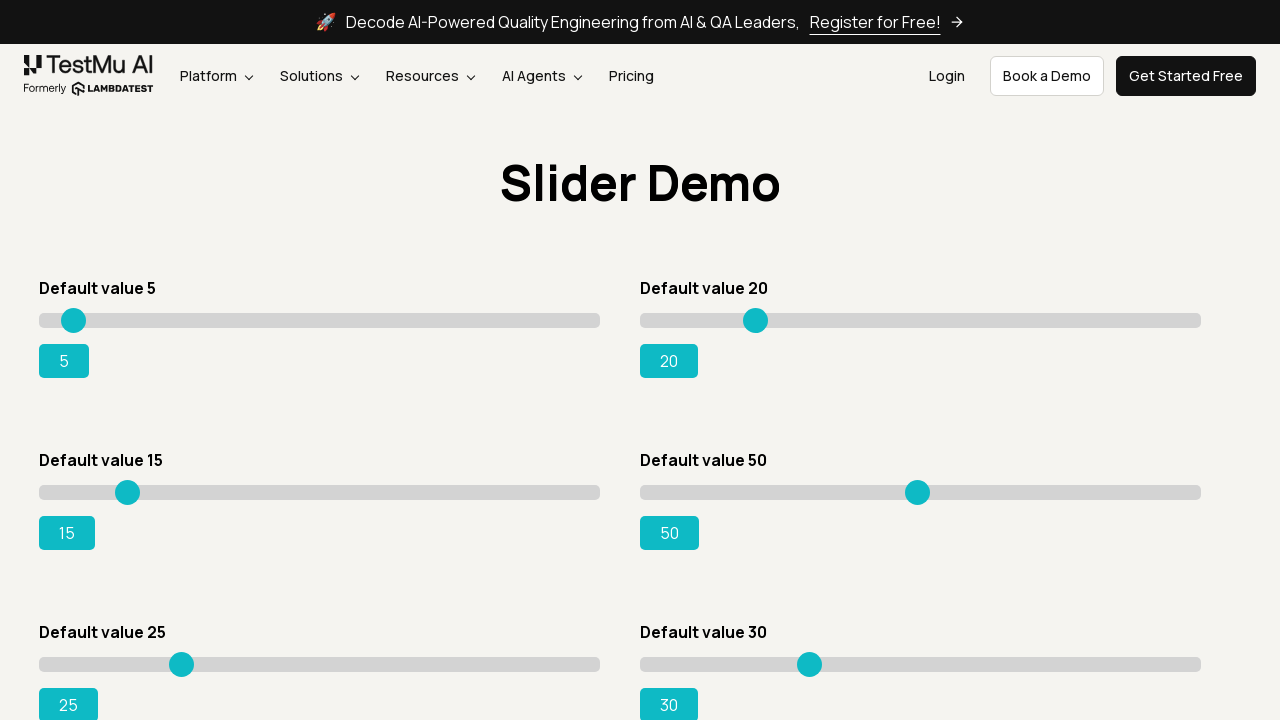

Retrieved slider bounding box coordinates
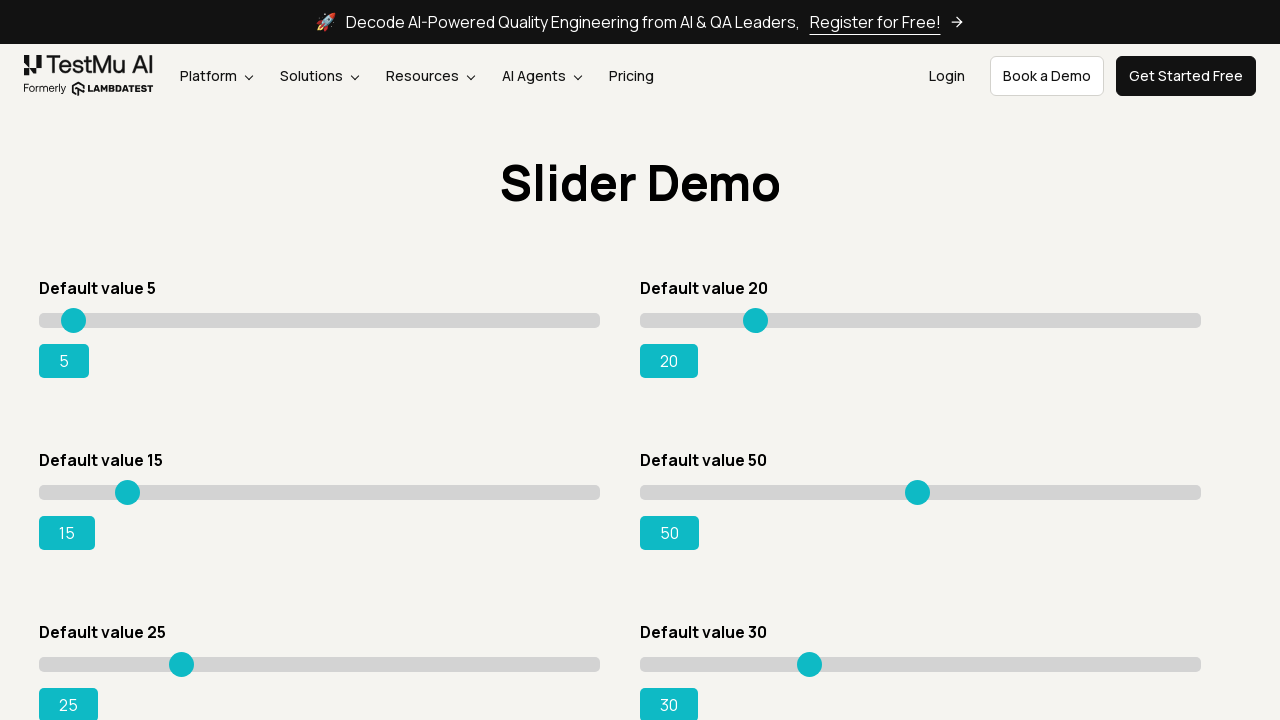

Moved mouse to center of slider at (320, 492)
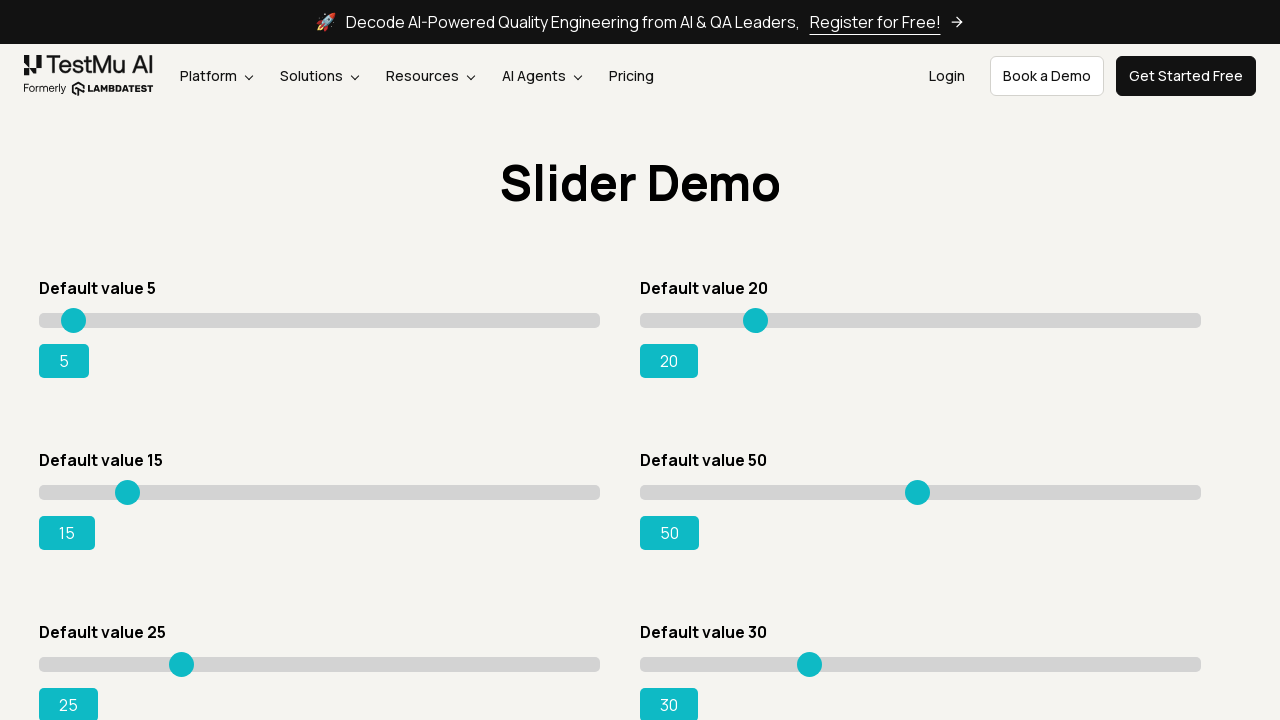

Pressed mouse button down on slider at (320, 492)
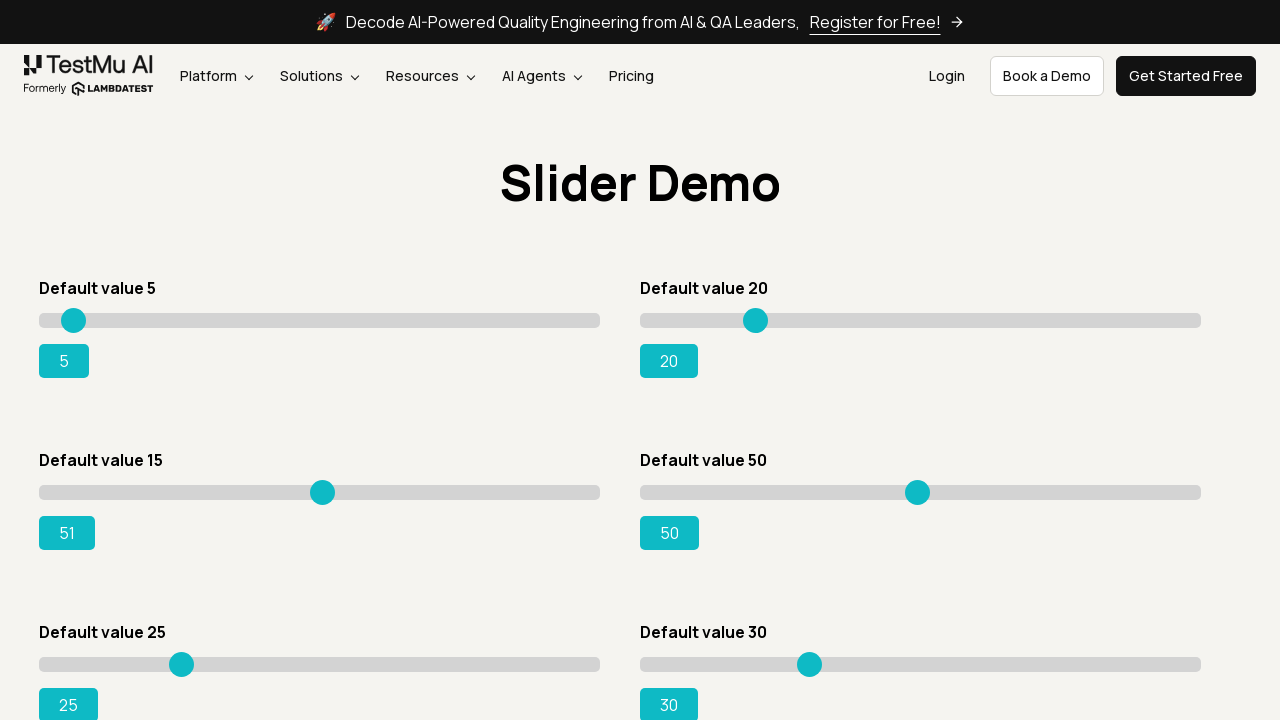

Dragged slider to maximum value (100%) at (600, 492)
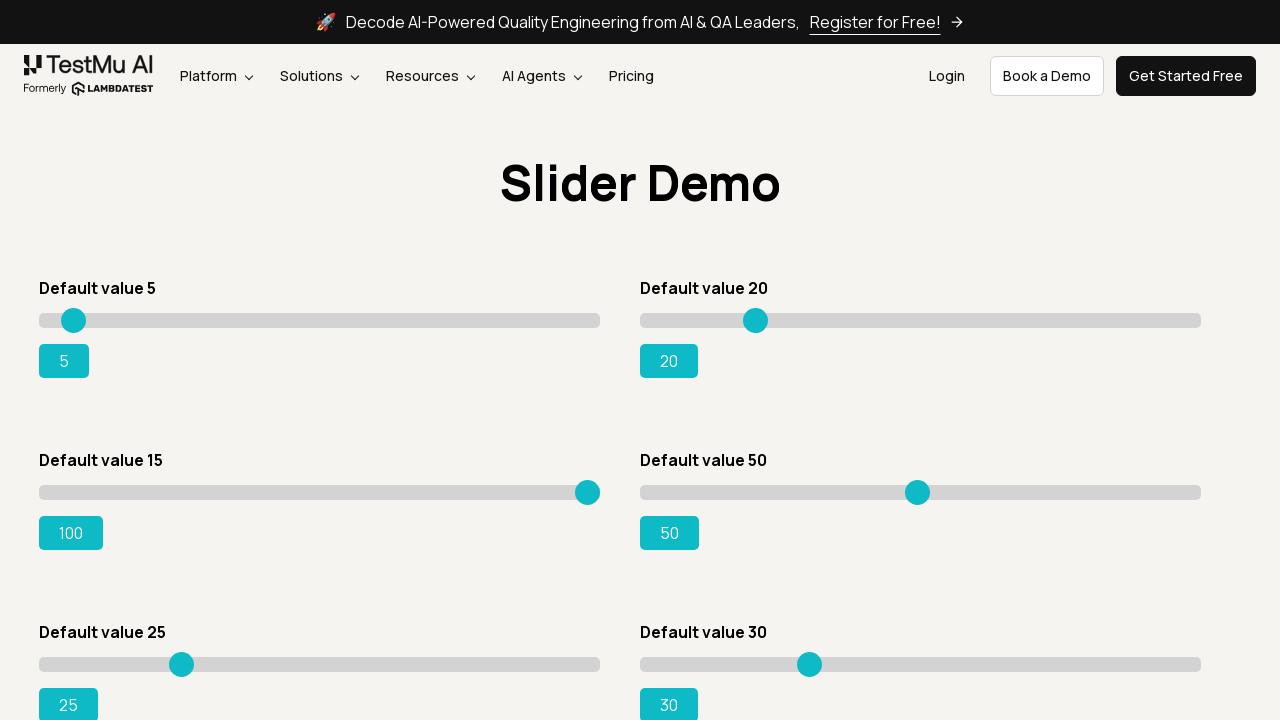

Released mouse button after drag operation at (600, 492)
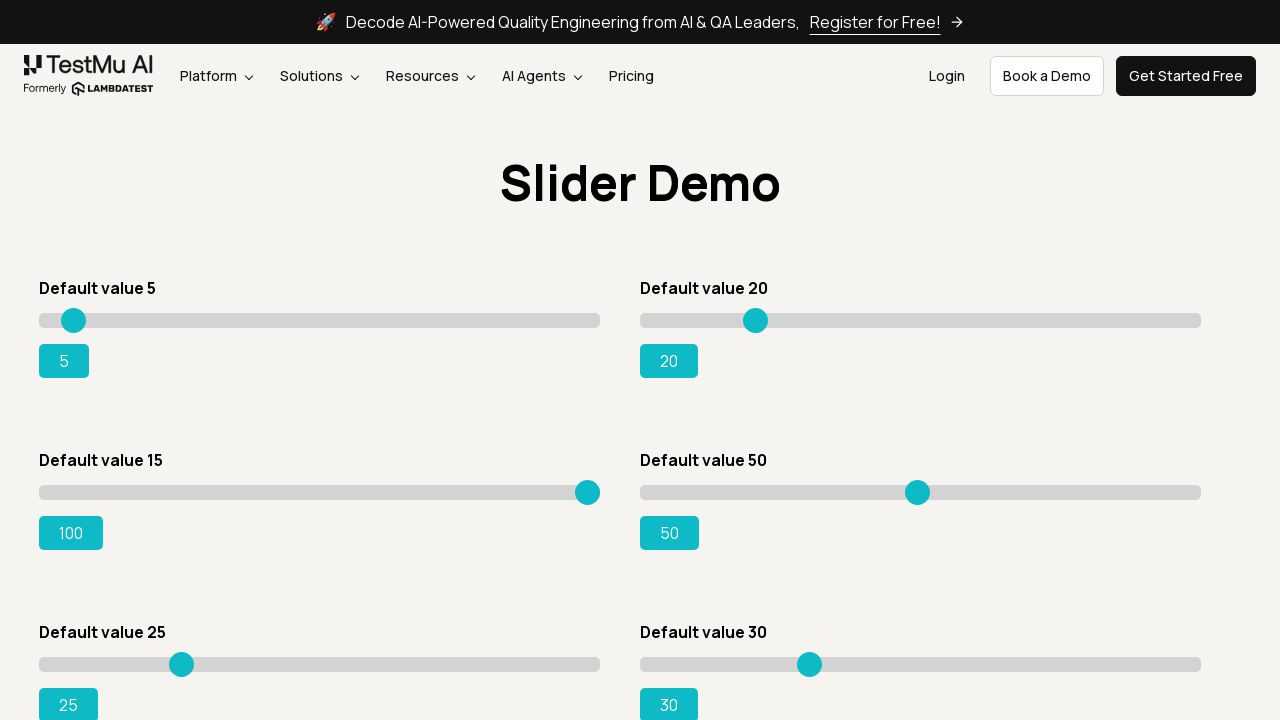

Retrieved current slider value: 100
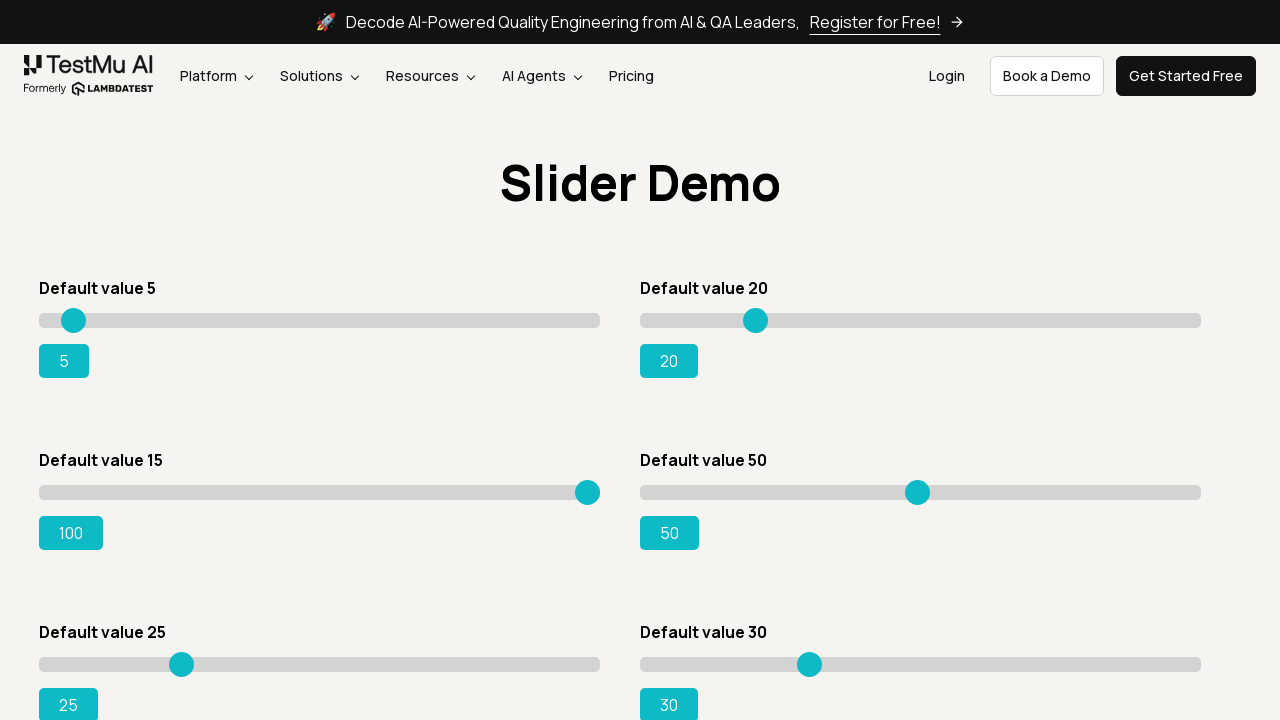

Moved mouse away from slider at (5, 5)
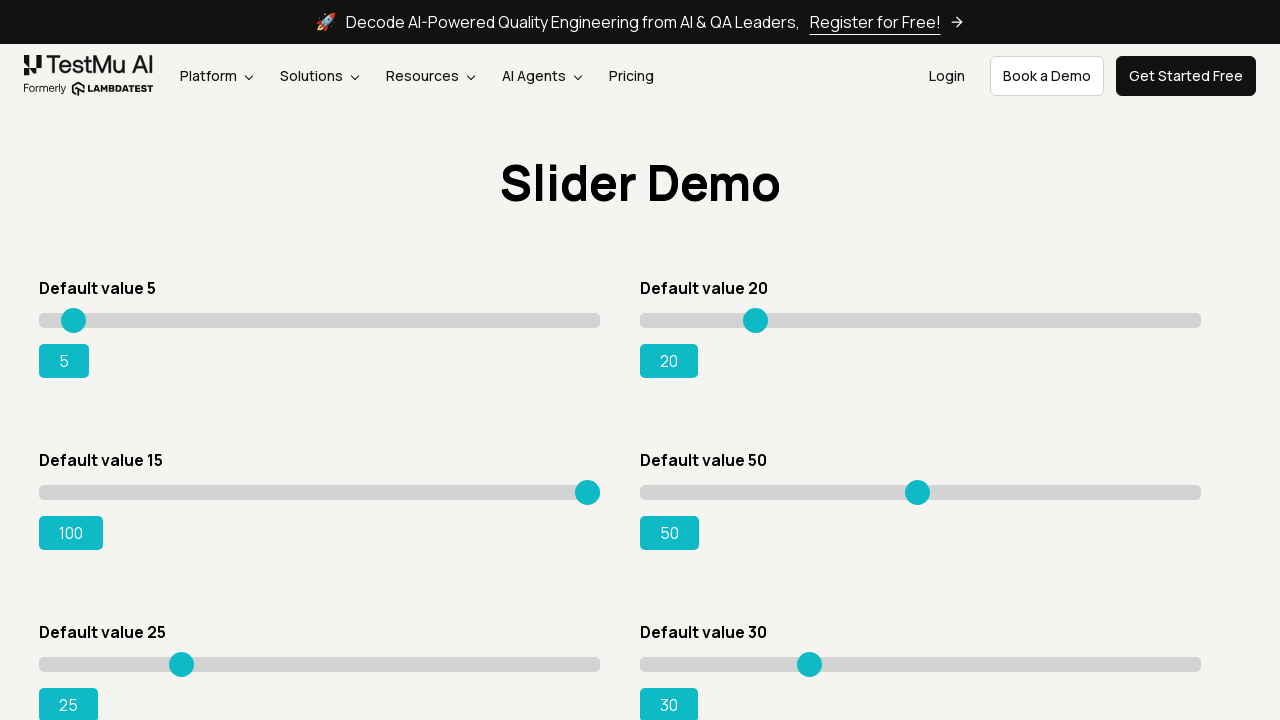

Pressed ArrowLeft to decrease slider value from 100 on input[type="range"][value="15"]
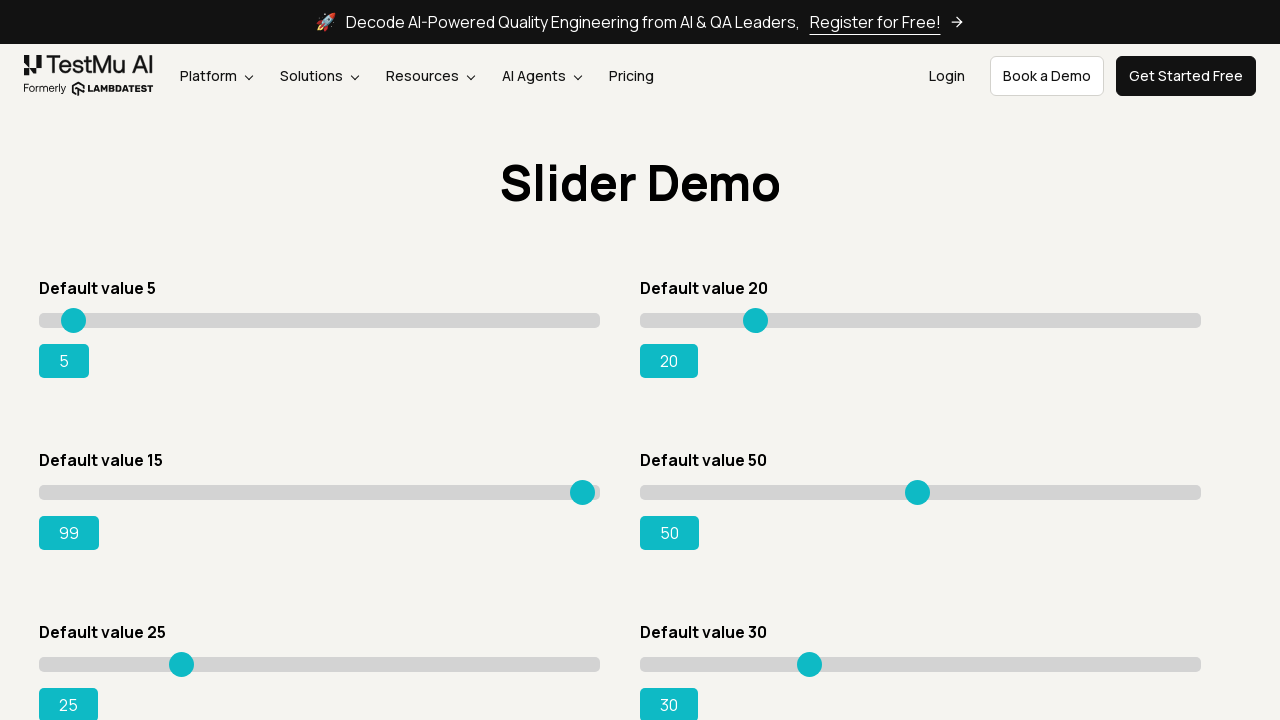

Moved mouse away from slider at (5, 5)
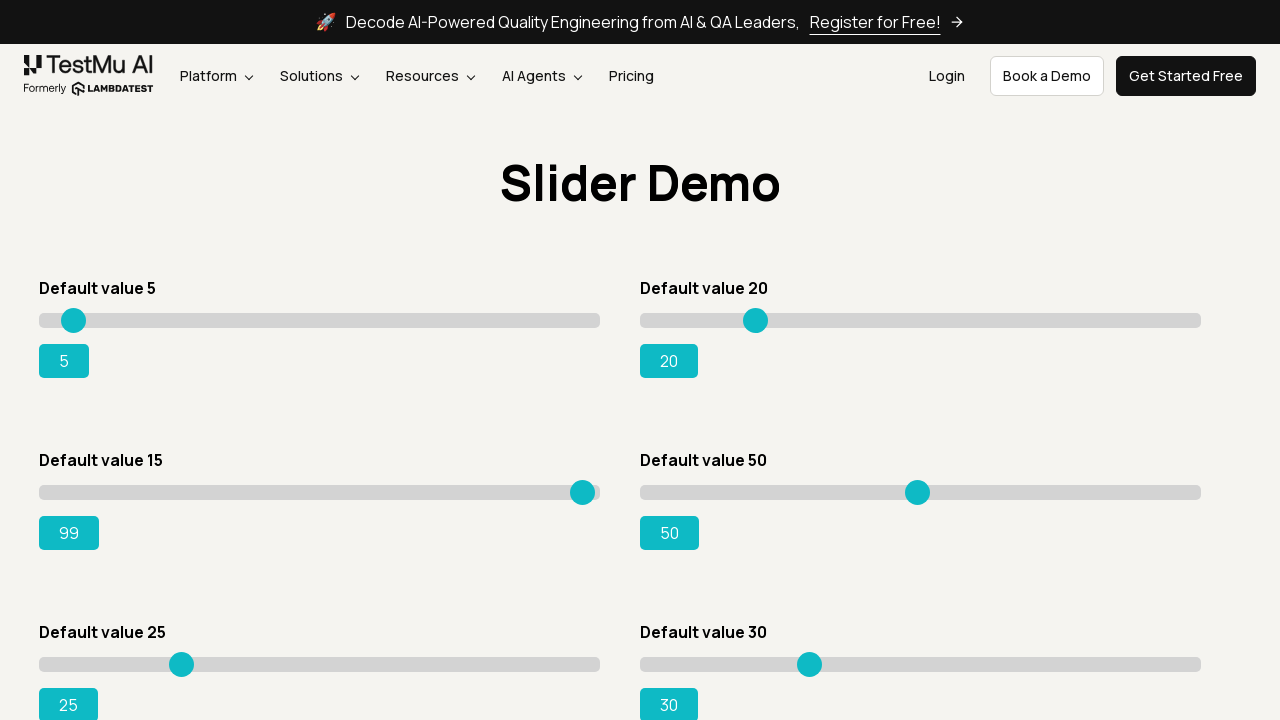

Pressed ArrowLeft to decrease slider value from 99 on input[type="range"][value="15"]
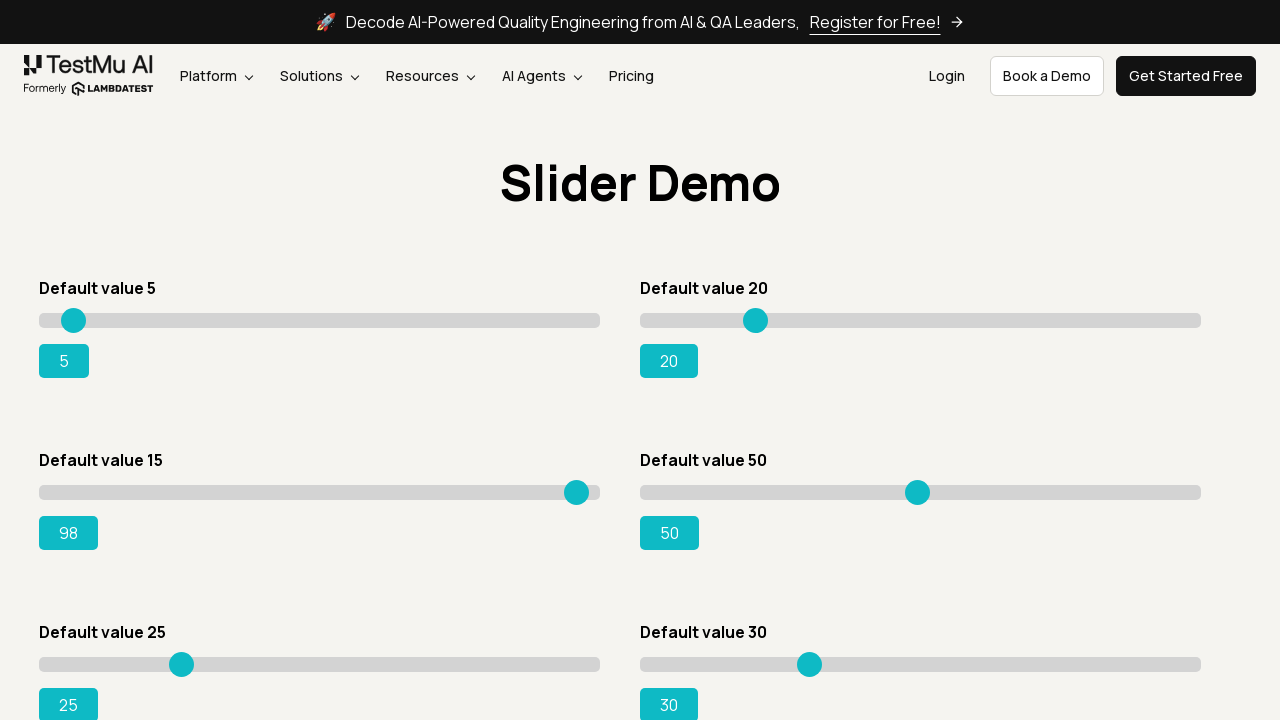

Moved mouse away from slider at (5, 5)
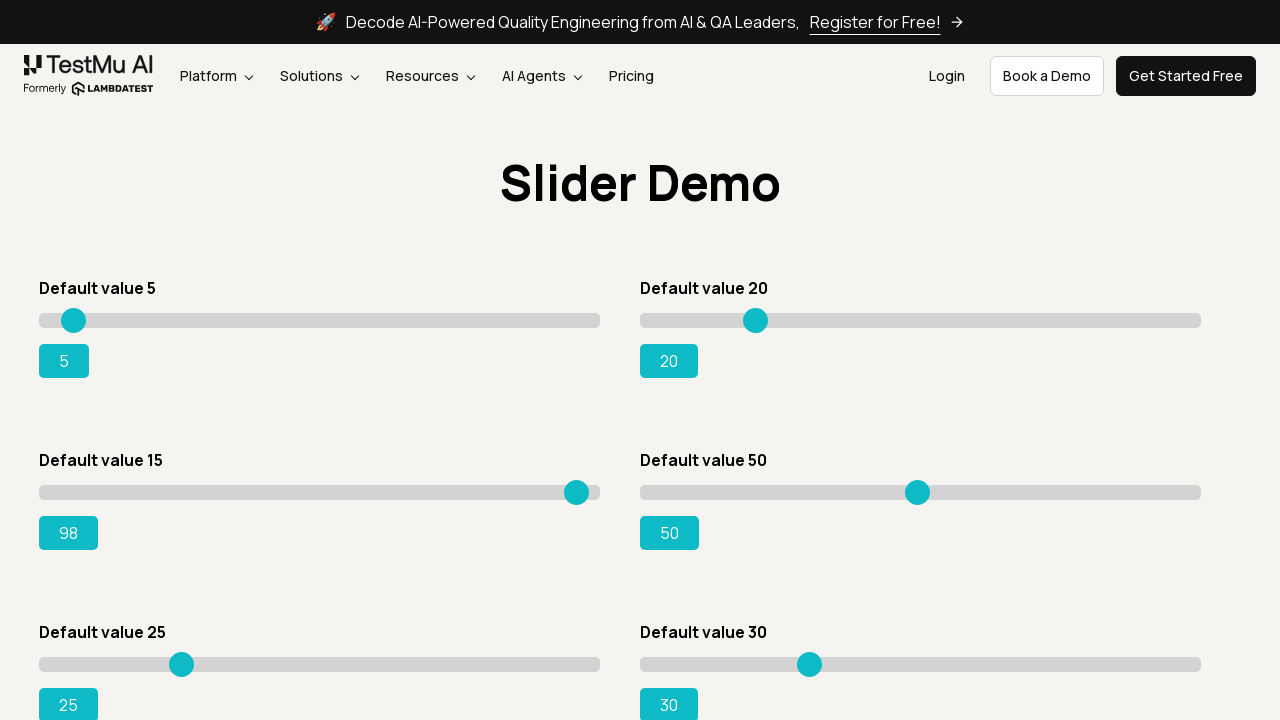

Pressed ArrowLeft to decrease slider value from 98 on input[type="range"][value="15"]
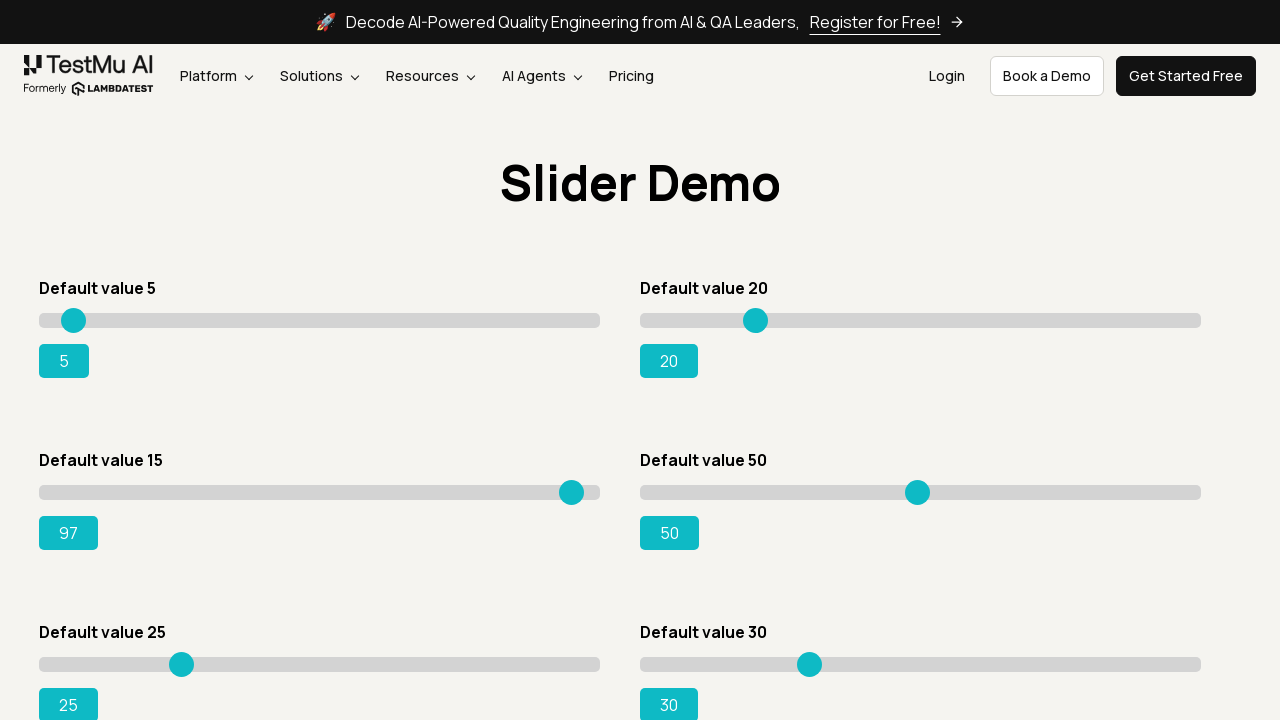

Moved mouse away from slider at (5, 5)
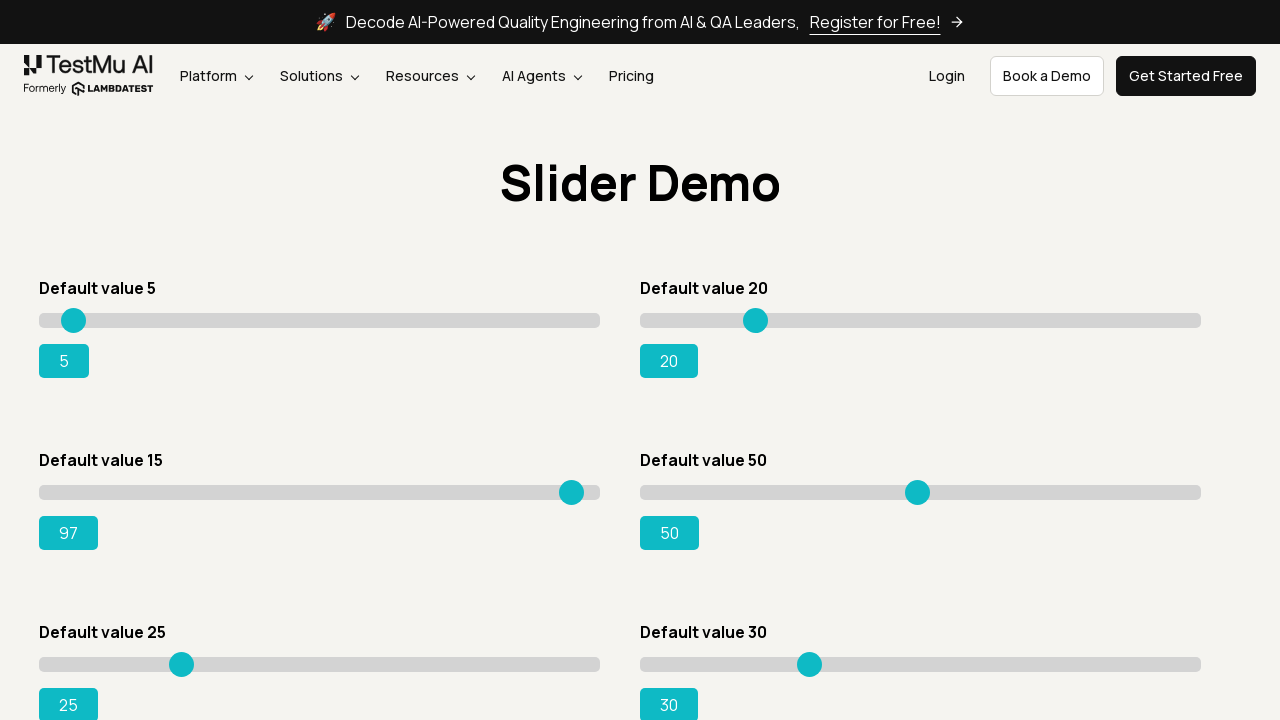

Pressed ArrowLeft to decrease slider value from 97 on input[type="range"][value="15"]
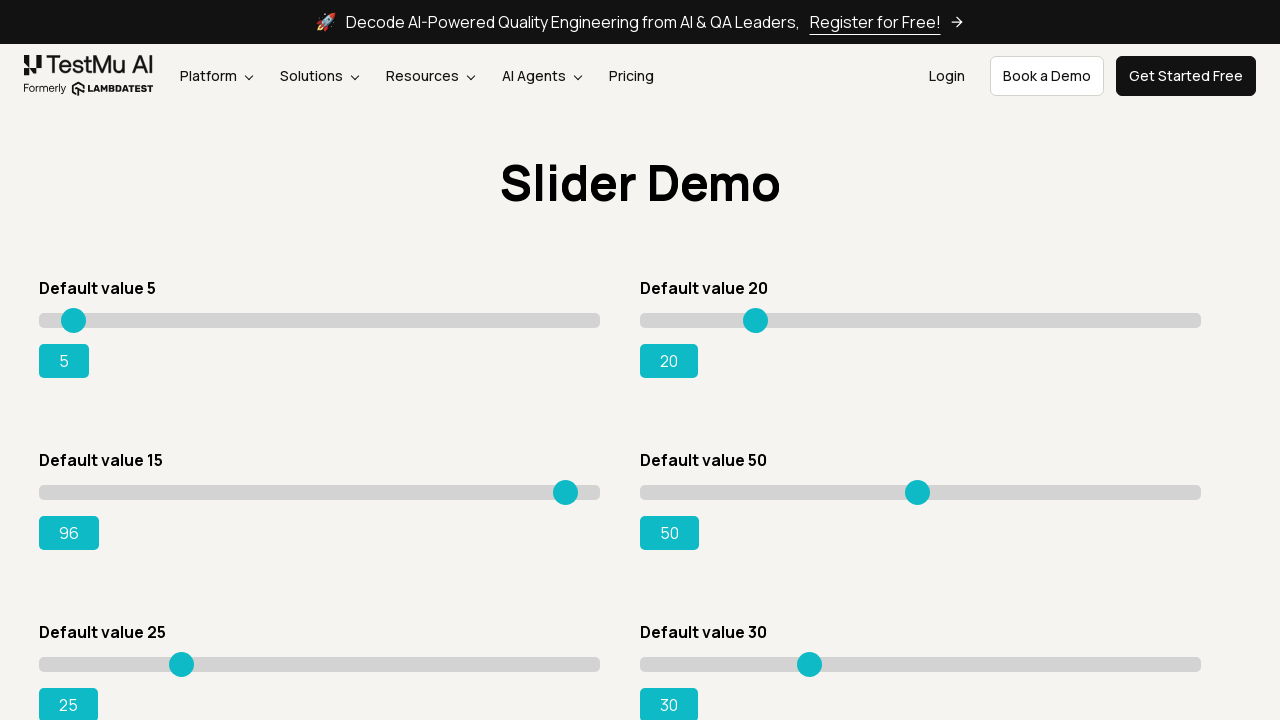

Moved mouse away from slider at (5, 5)
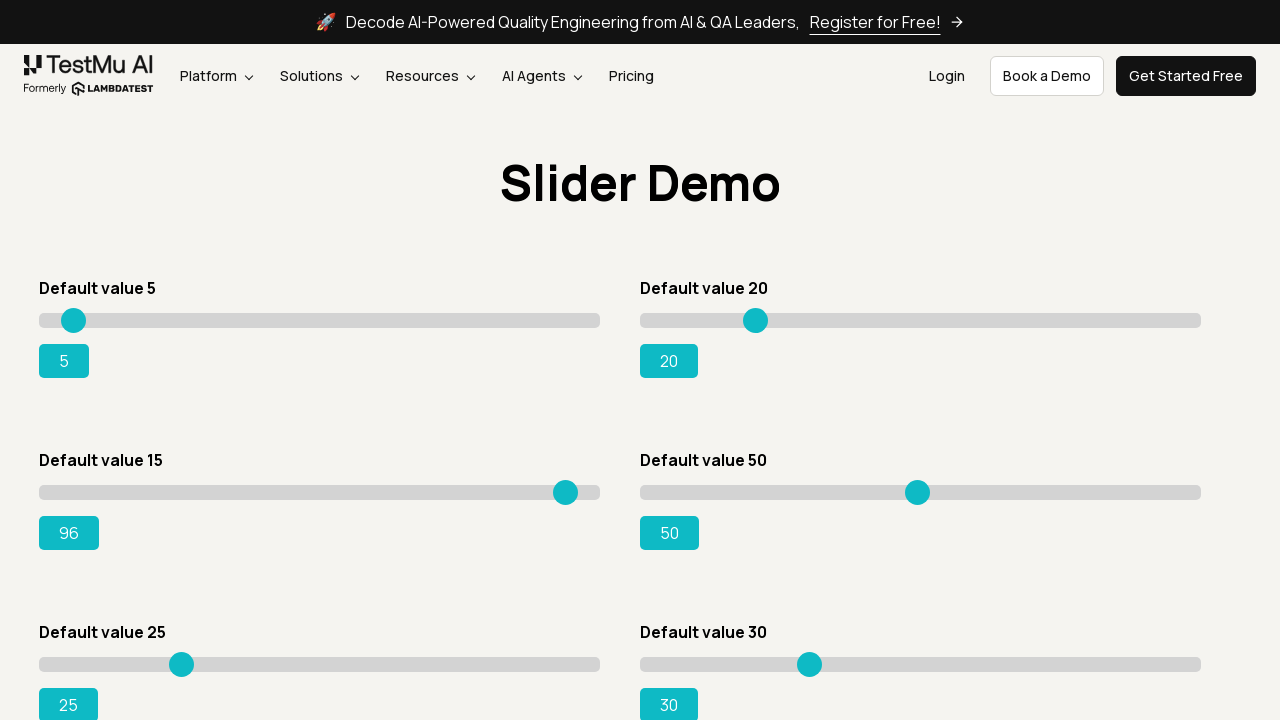

Pressed ArrowLeft to decrease slider value from 96 on input[type="range"][value="15"]
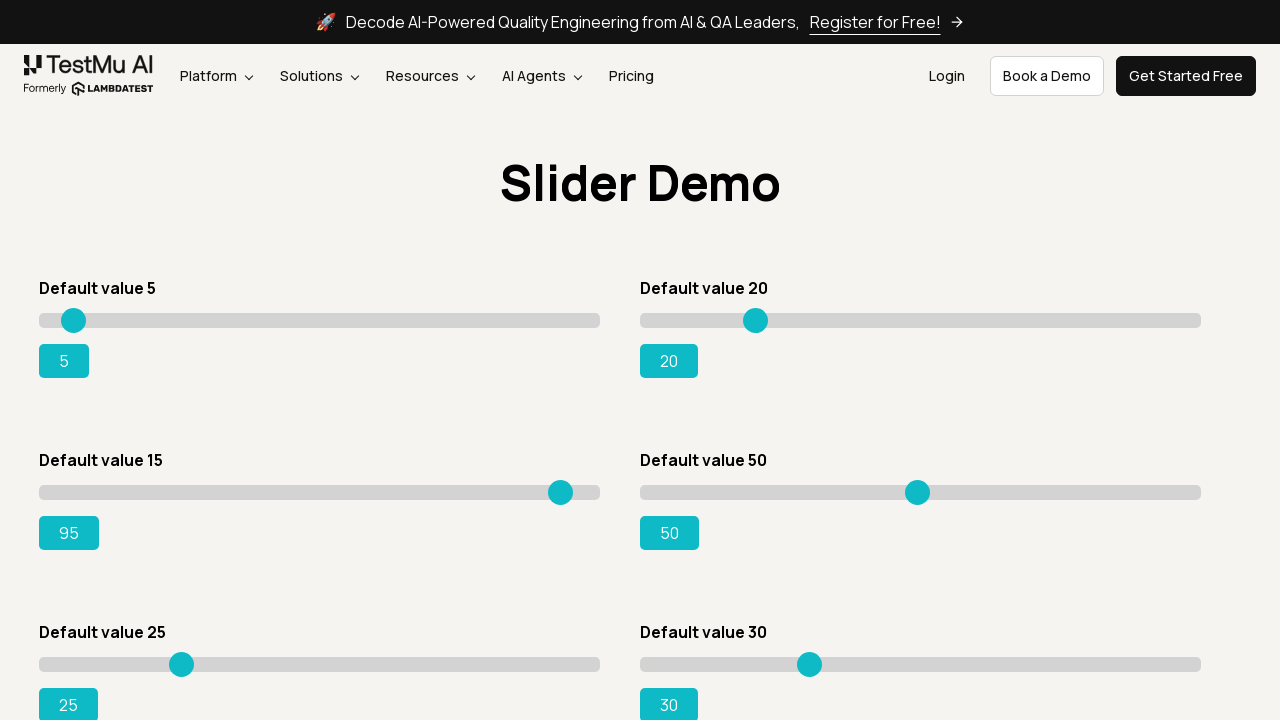

Verified slider value is exactly 95
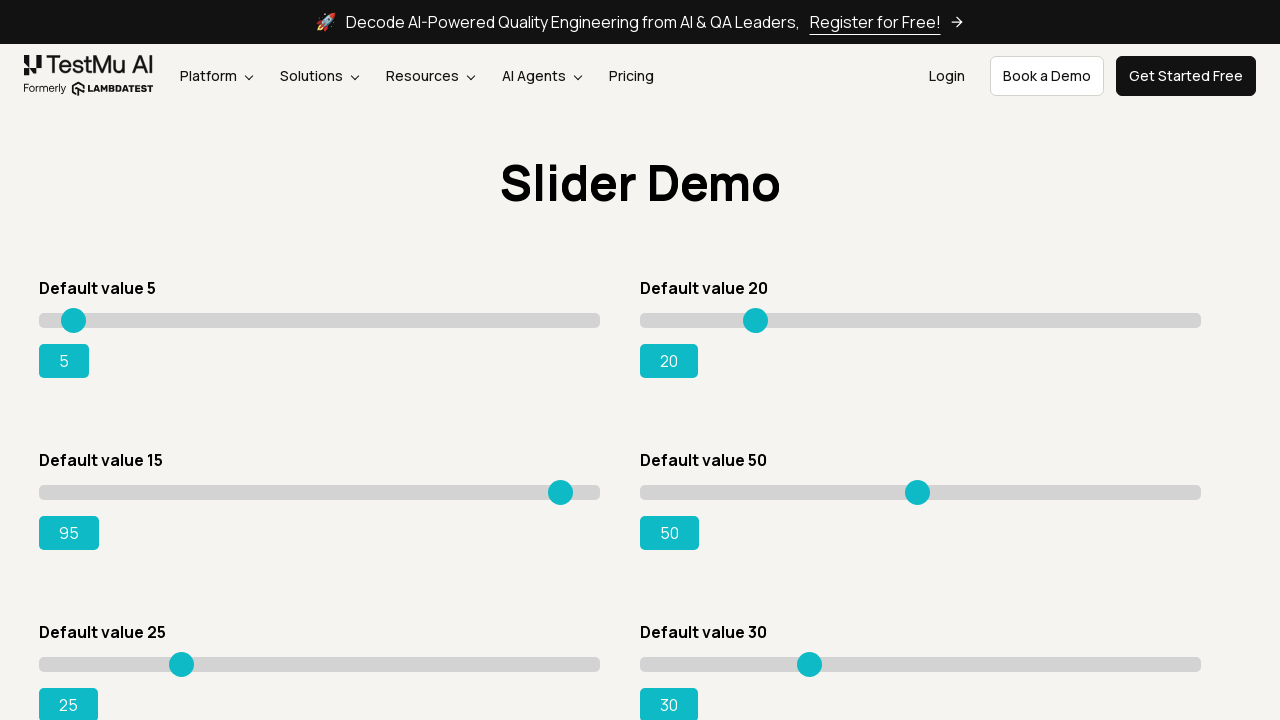

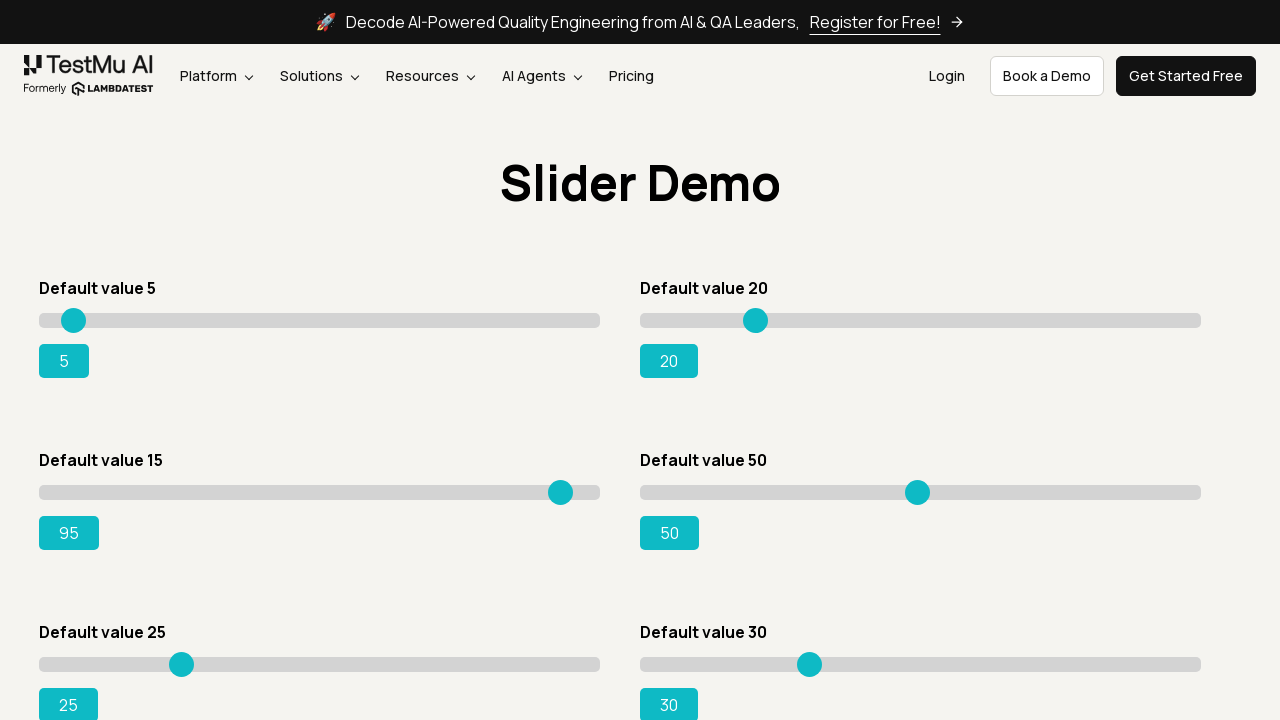